Tests confirm alert functionality by clicking the confirm alert button and dismissing it

Starting URL: https://training-support.net/webelements/alerts

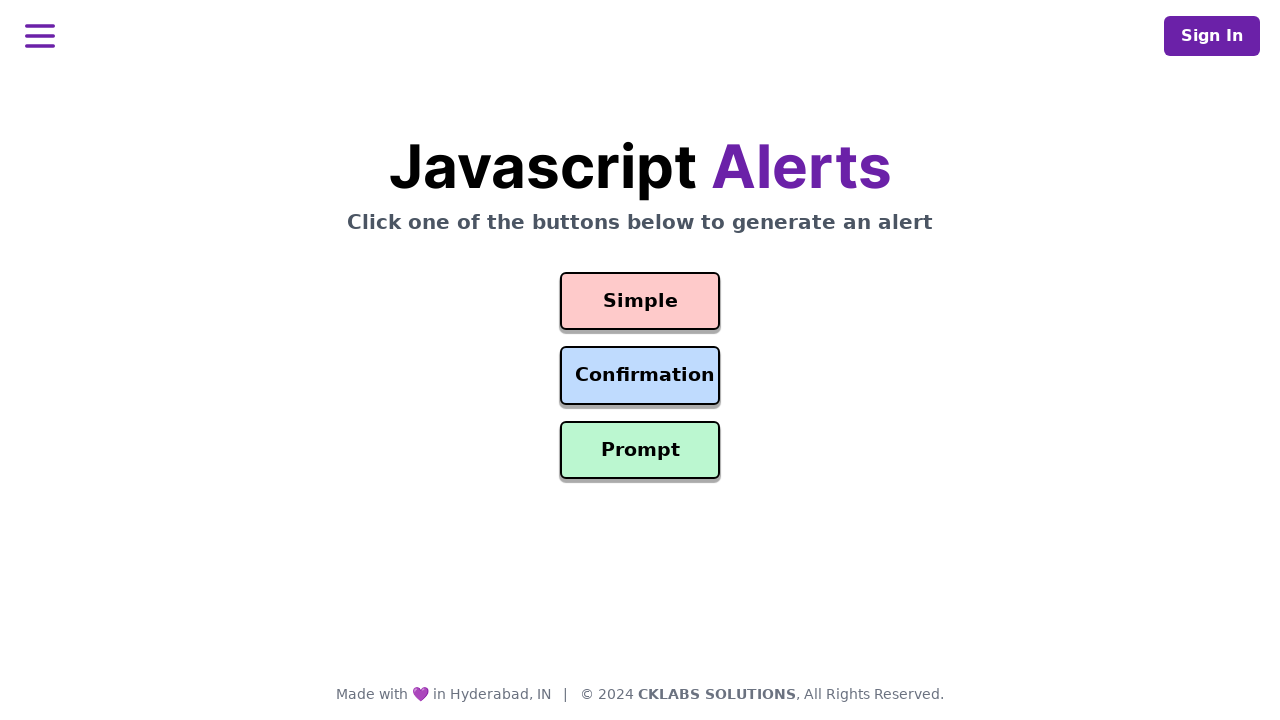

Clicked the Confirm Alert button at (640, 376) on #confirmation
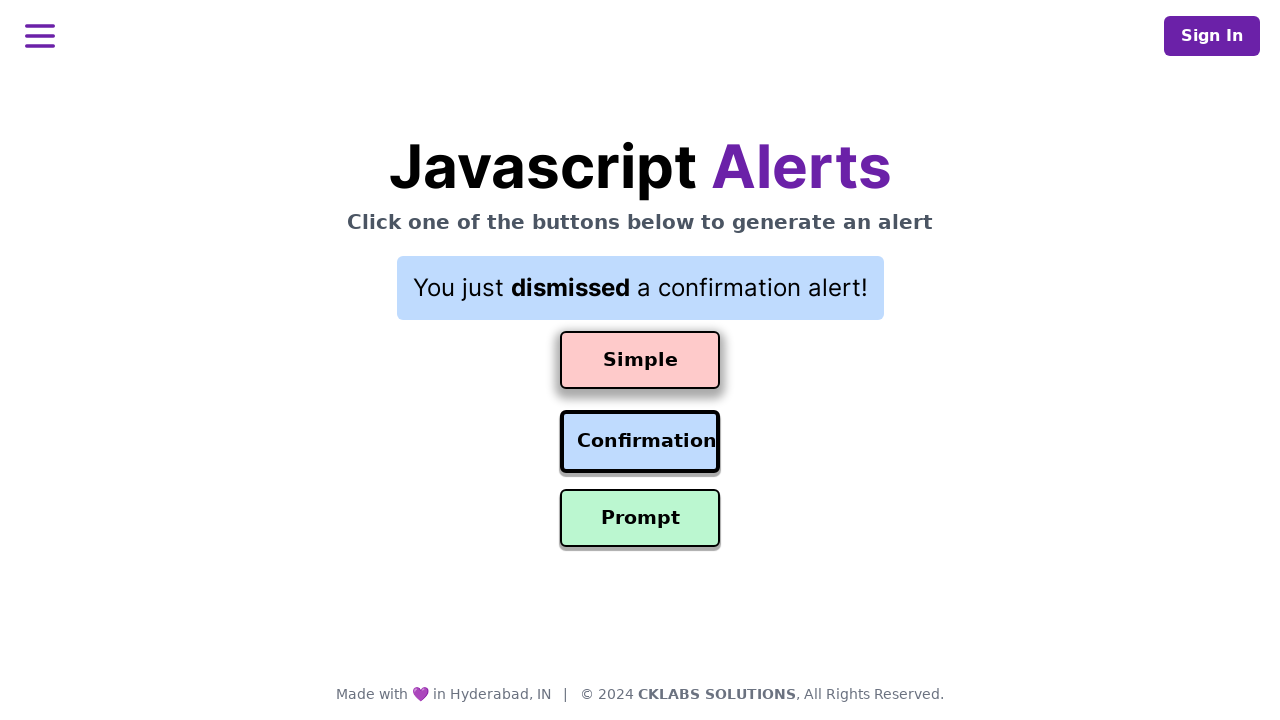

Set up dialog handler to dismiss alert
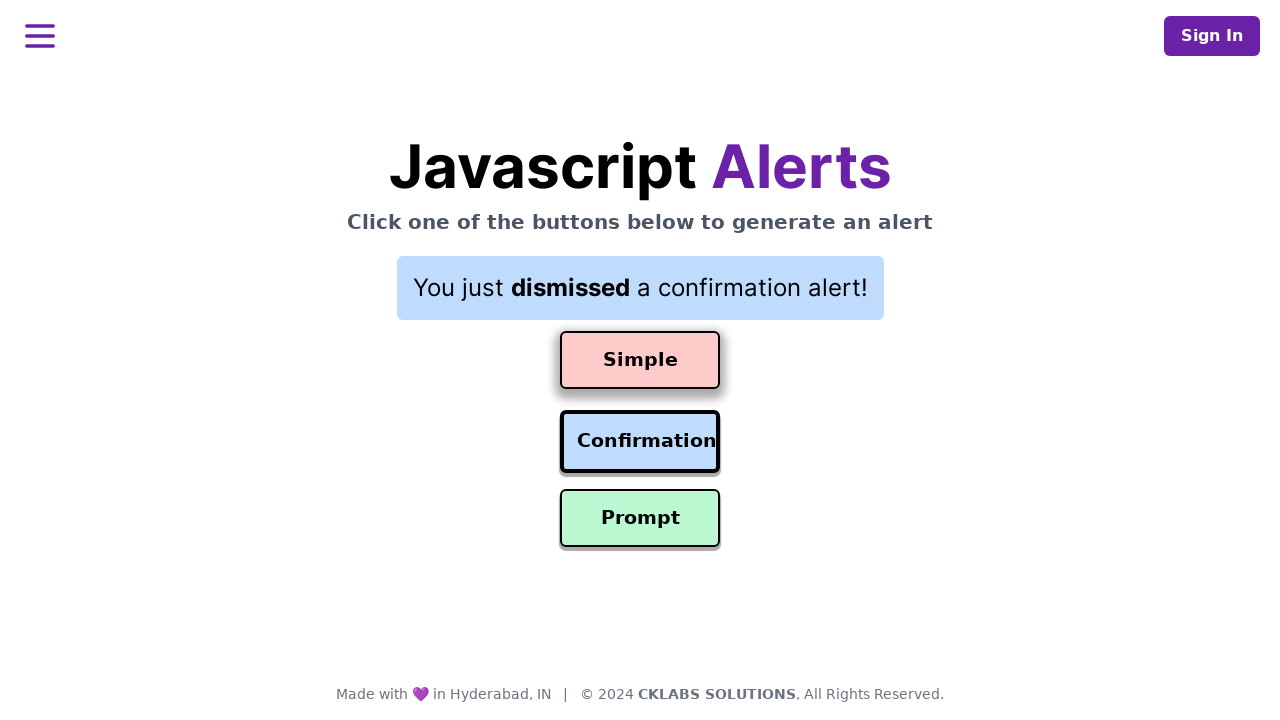

Retrieved result text after dismissing alert
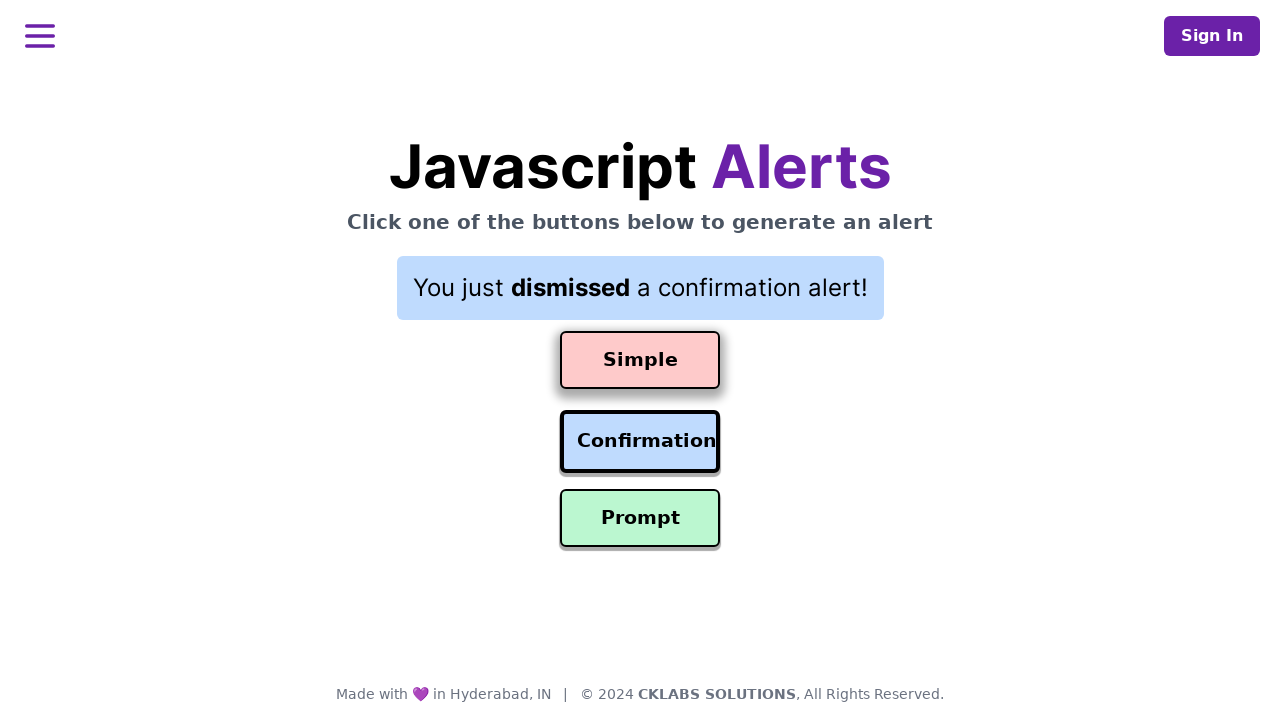

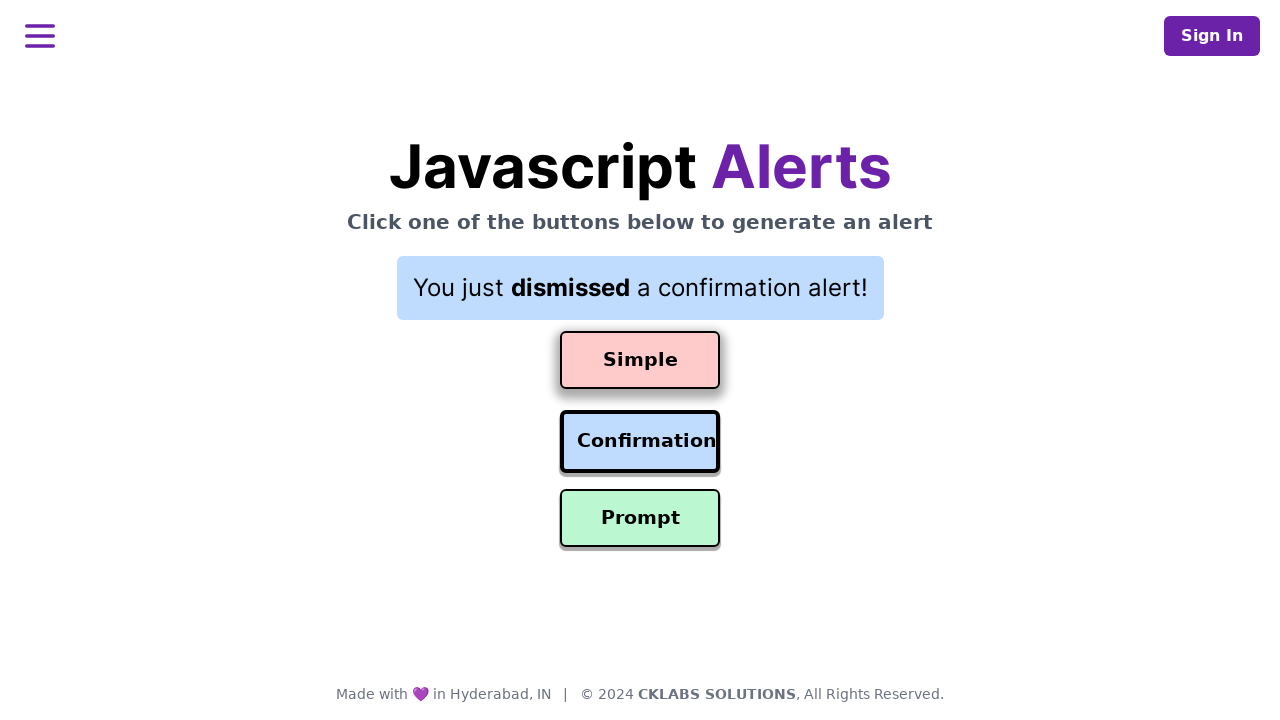